Navigates to the Investing.com holiday calendar page and verifies that the holiday calendar data table is present and contains data rows.

Starting URL: https://www.investing.com/holiday-calendar/

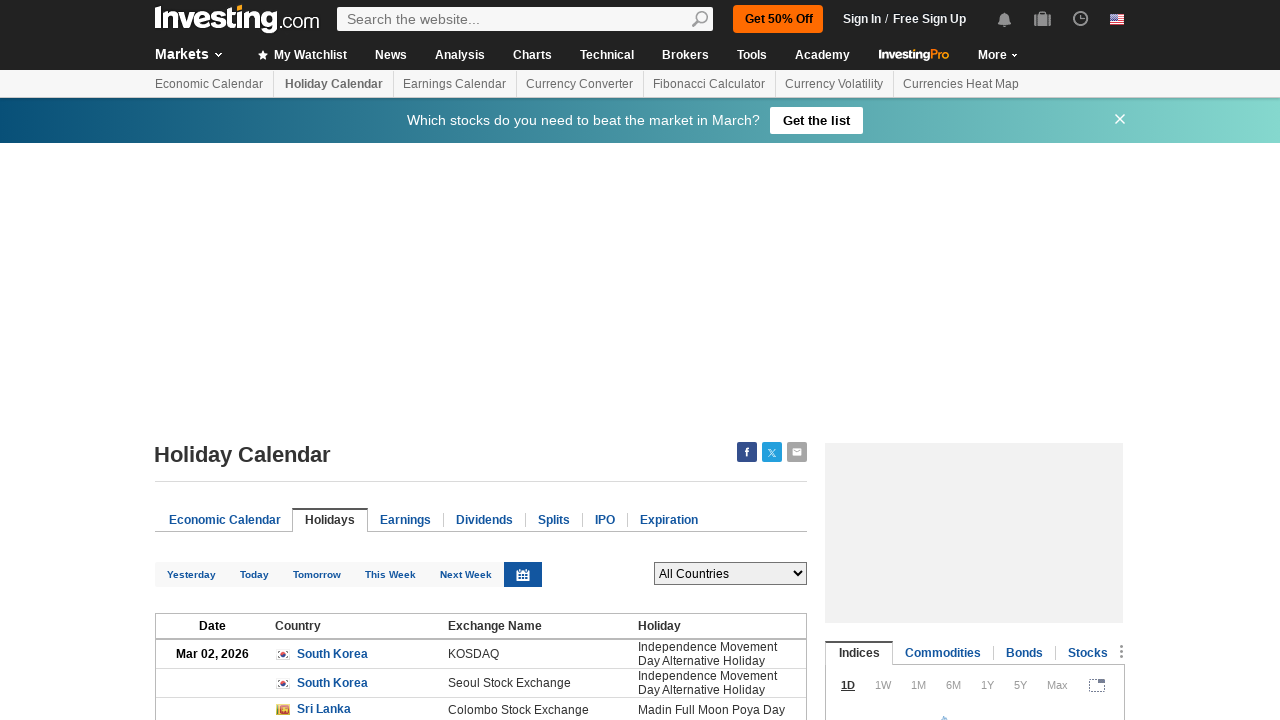

Holiday calendar data table loaded
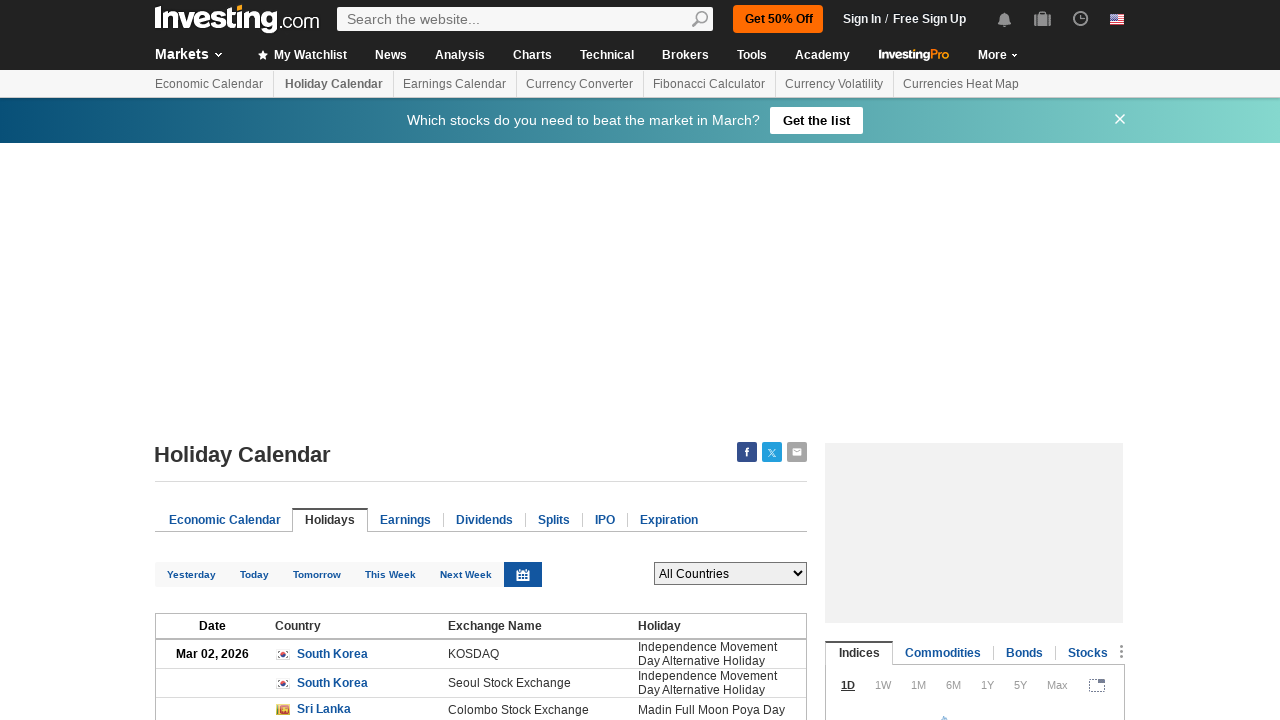

Holiday calendar table header verified
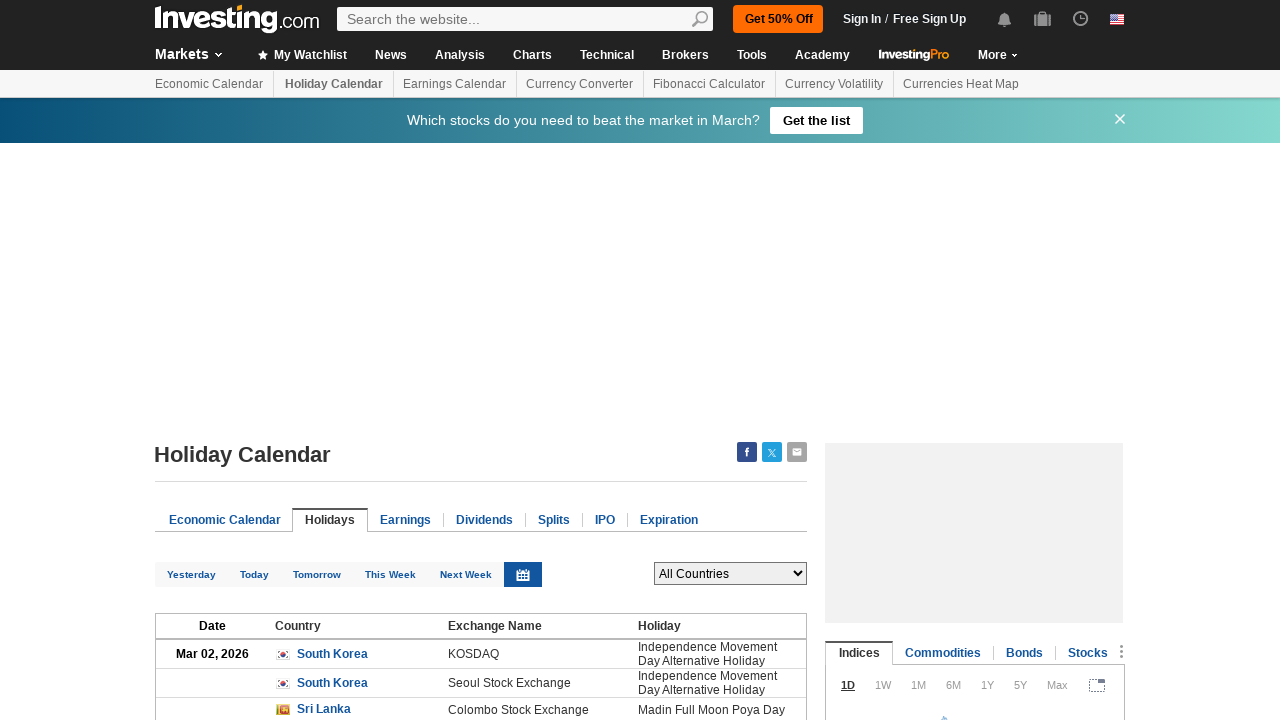

Holiday calendar table data rows verified
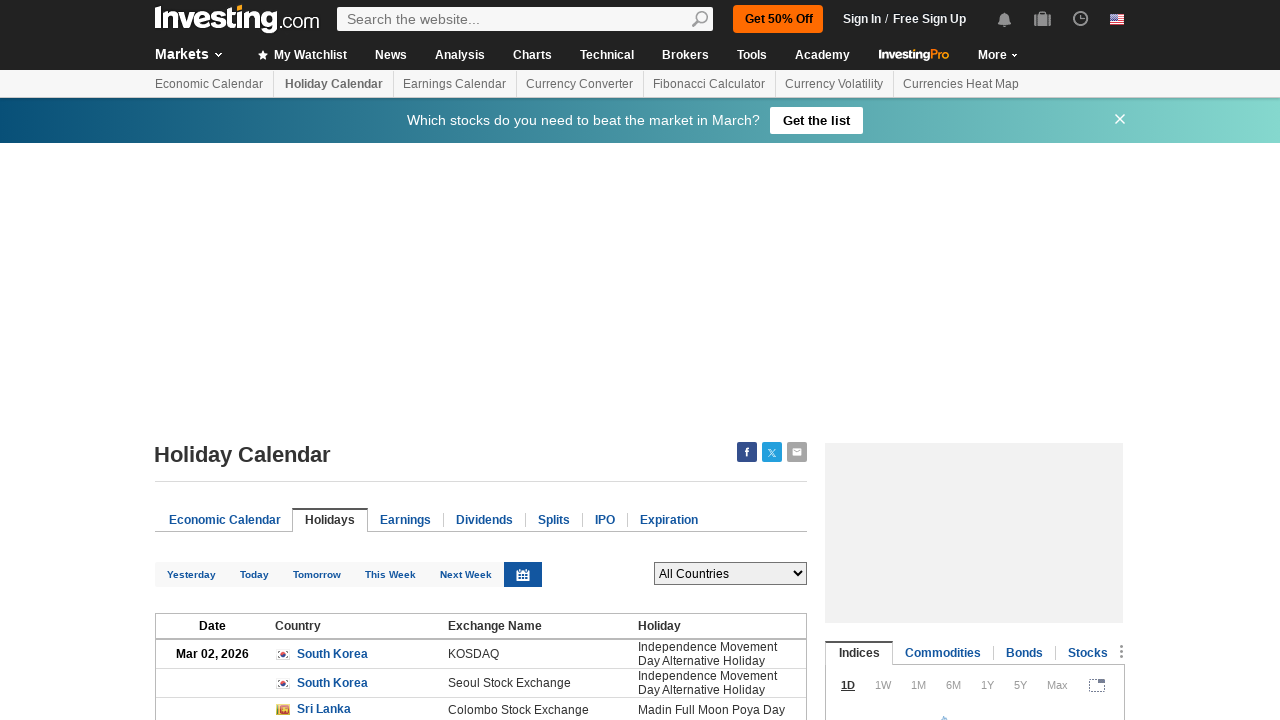

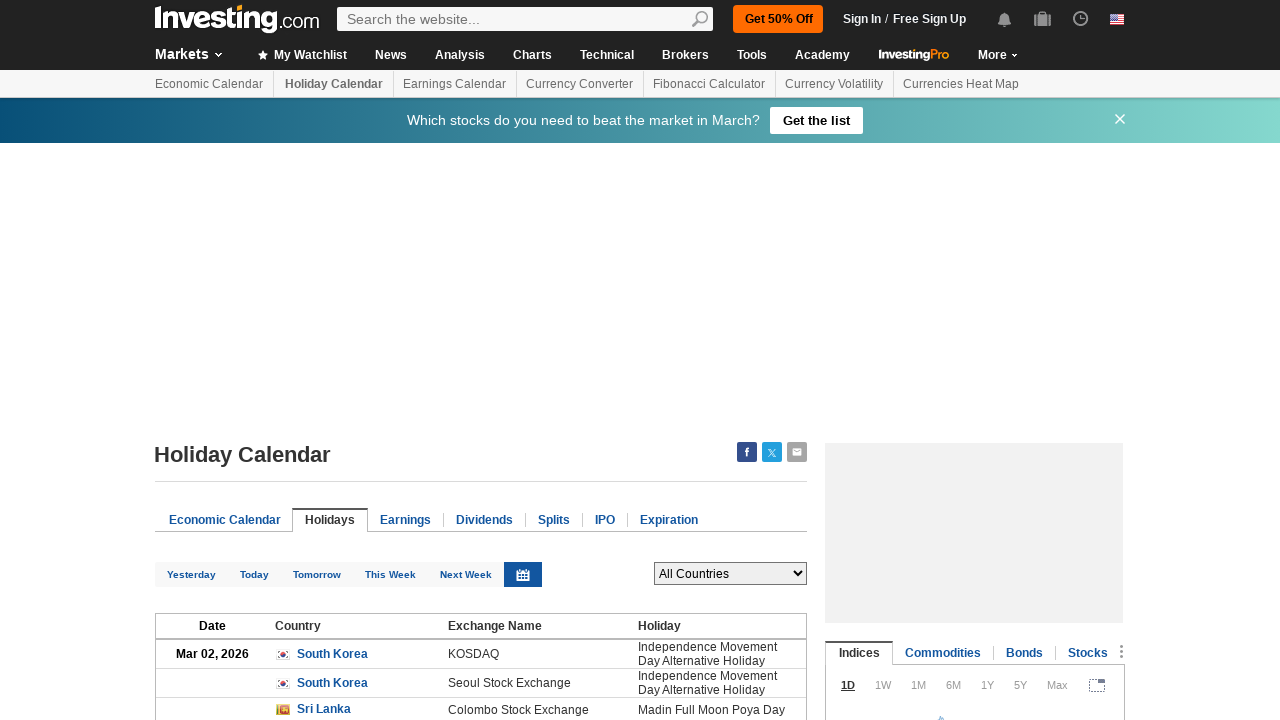